Tests listening to JavaScript exceptions by navigating to a test page and clicking a button that triggers a JS exception

Starting URL: https://www.selenium.dev/selenium/web/bidi/logEntryAdded.html

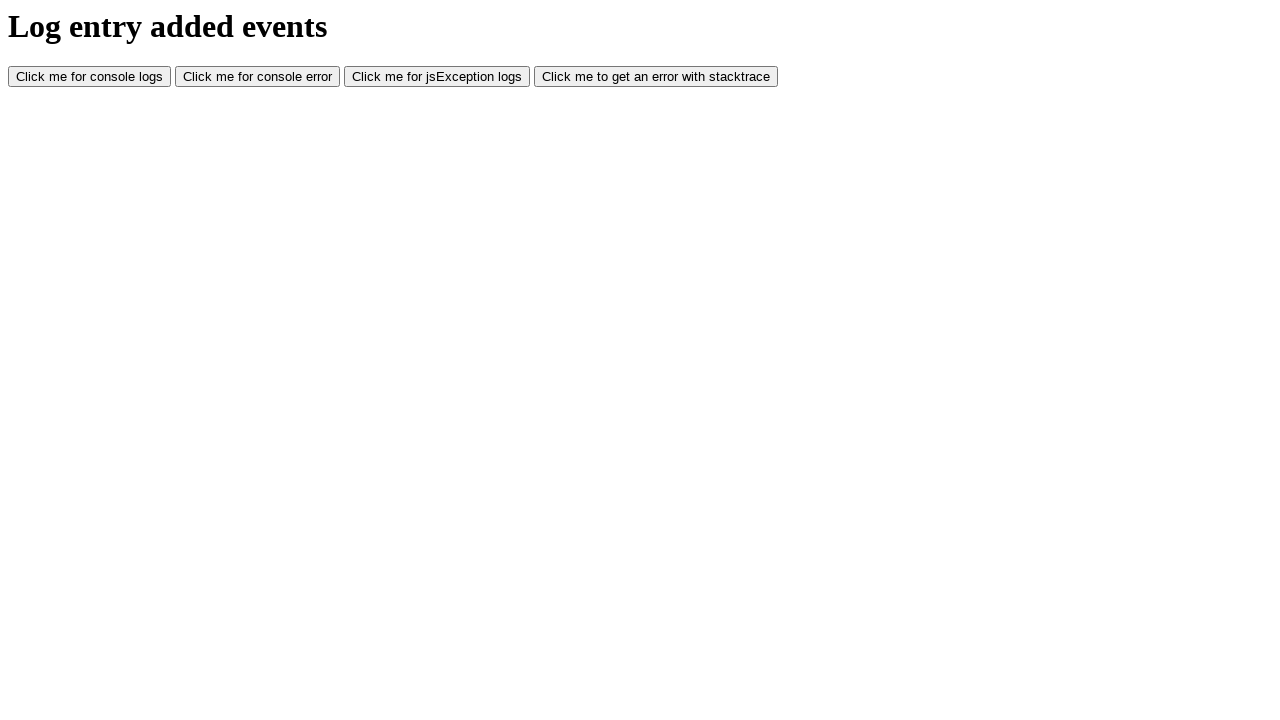

Navigated to JS exception test page
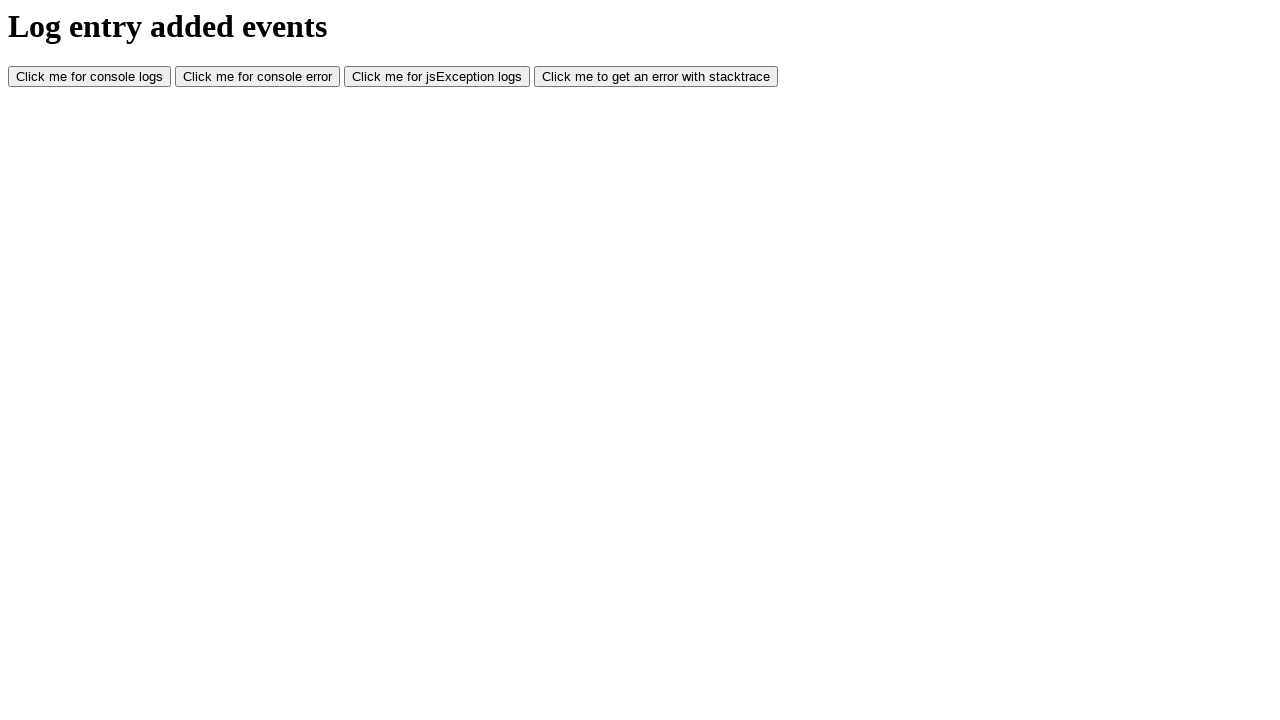

Clicked JS exception button to trigger JavaScript exception at (437, 77) on #jsException
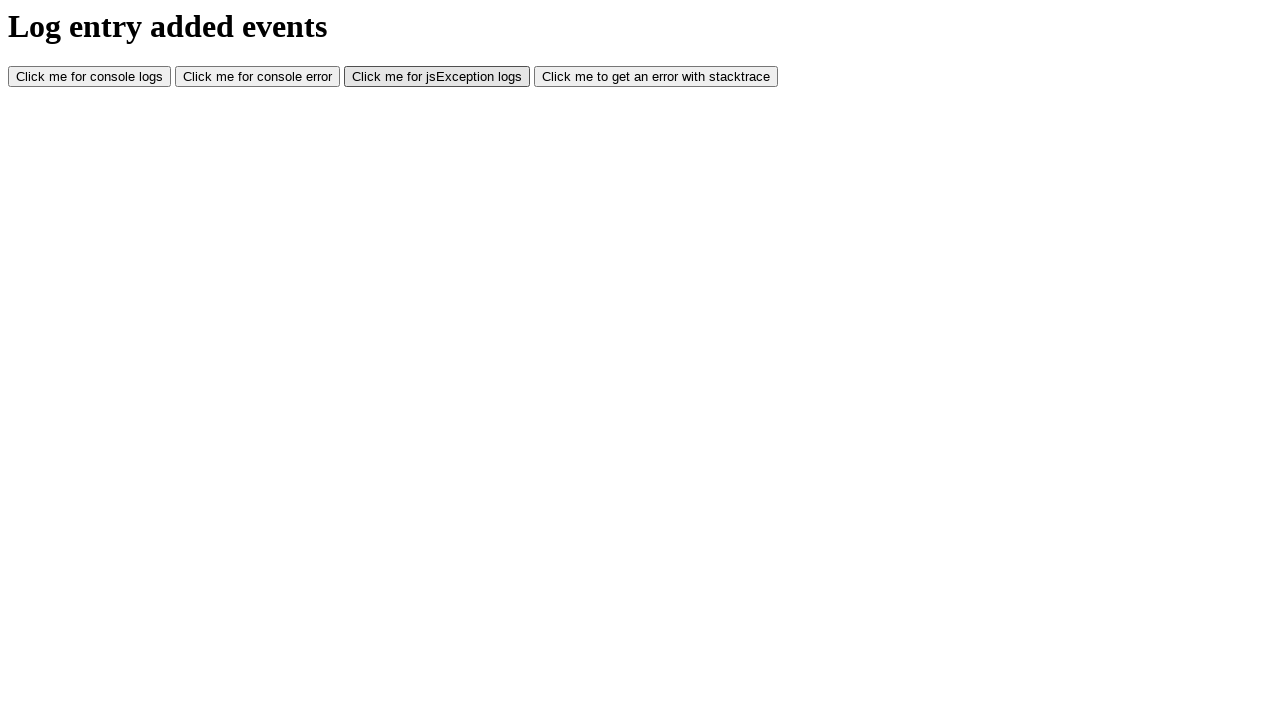

Waited for page response after JS exception
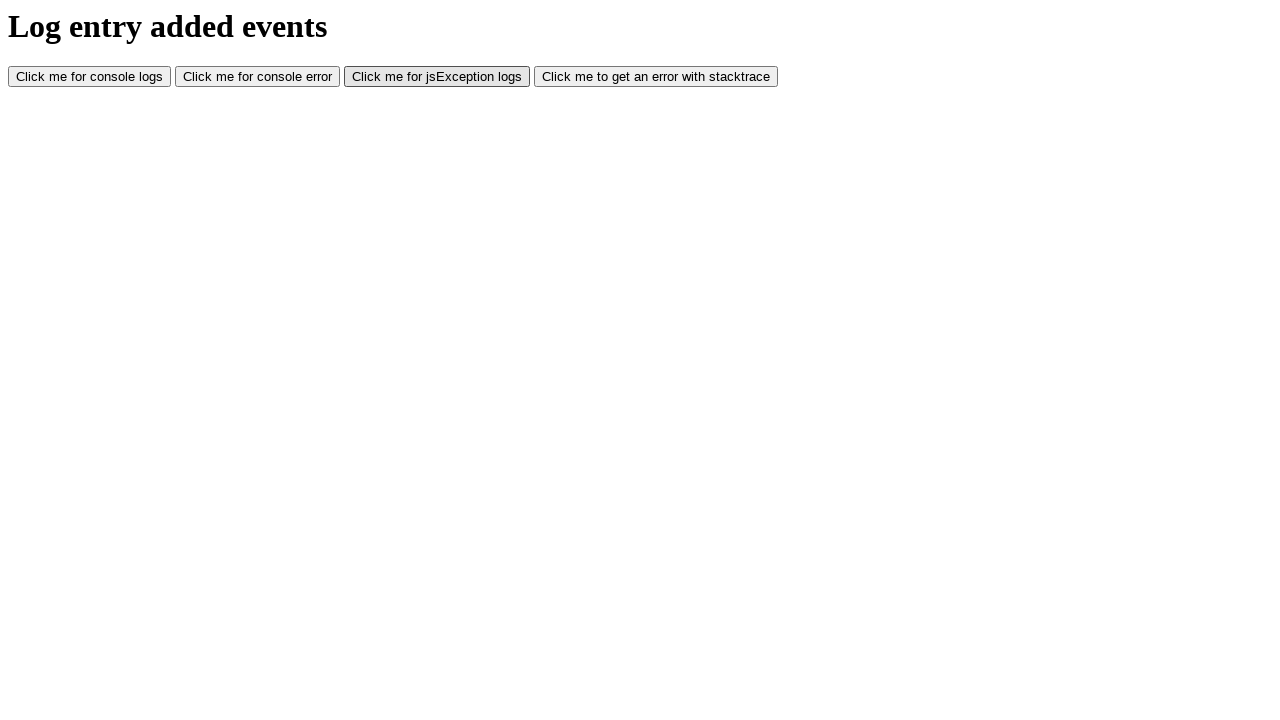

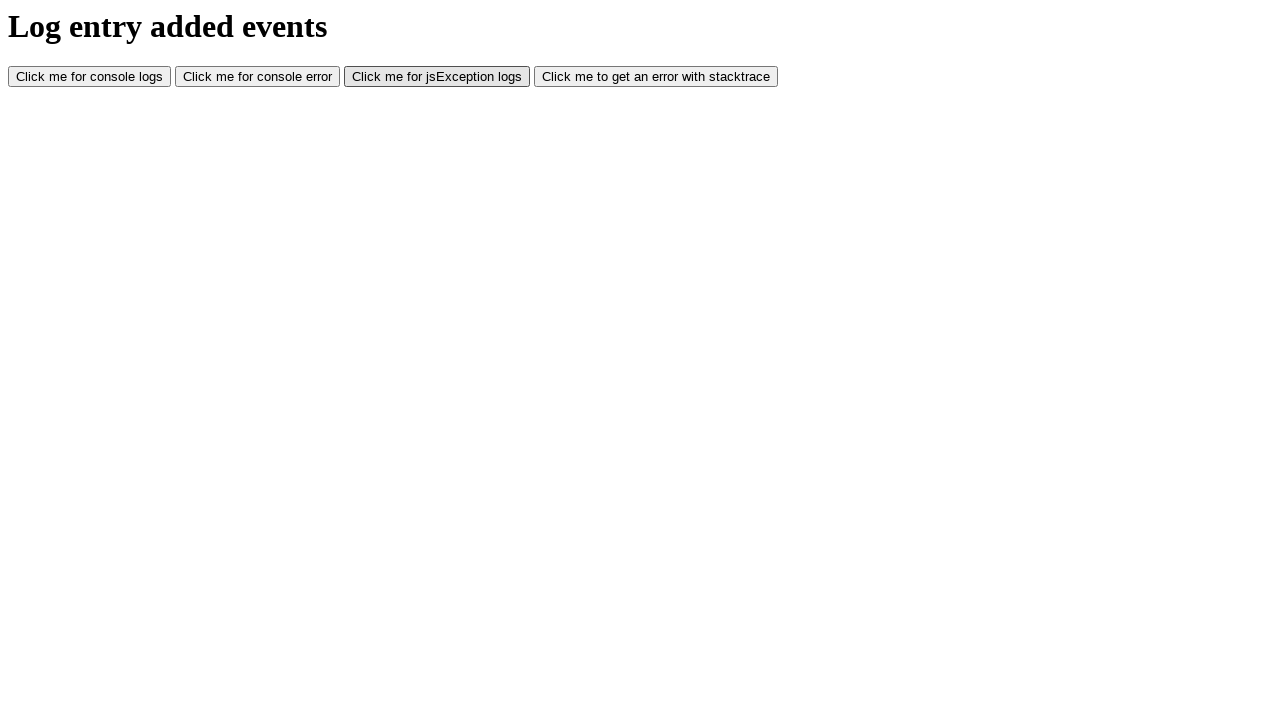